Tests the Challenging DOM page by clicking on three different styled buttons and then clicking edit/delete links on multiple table rows.

Starting URL: https://the-internet.herokuapp.com/challenging_dom

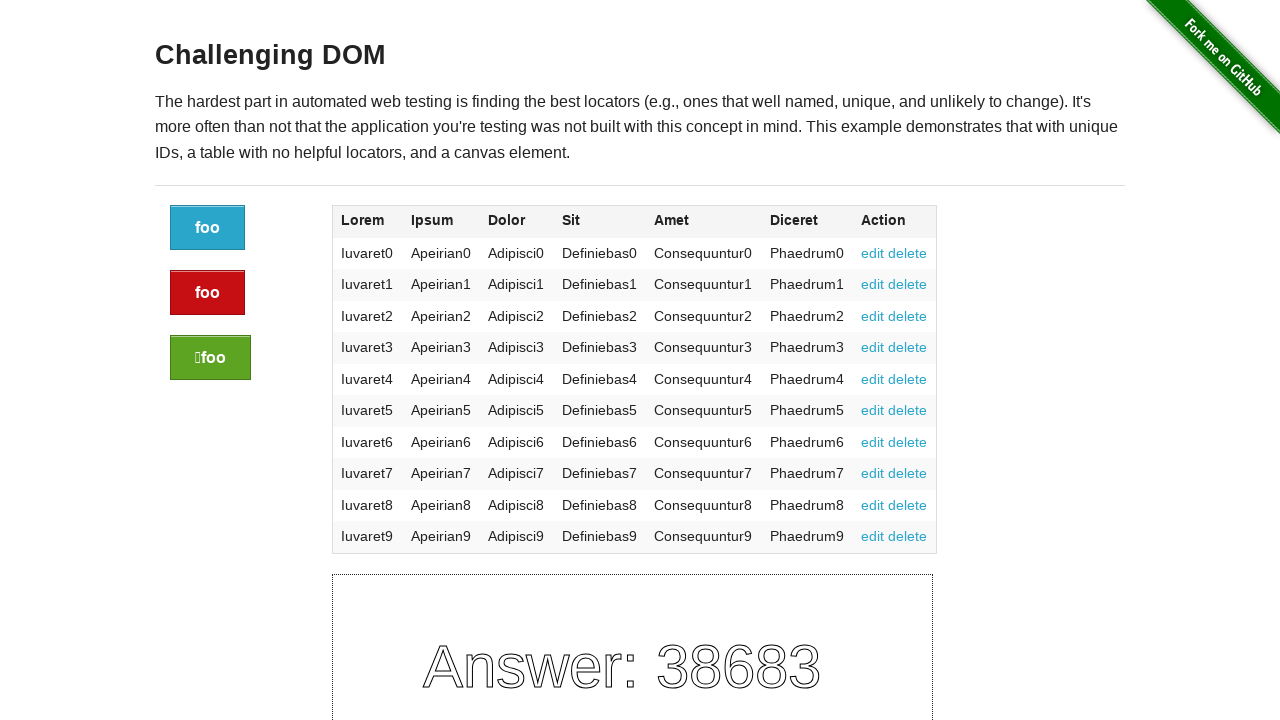

Clicked the first button (blue/default) at (208, 228) on a[class="button"]
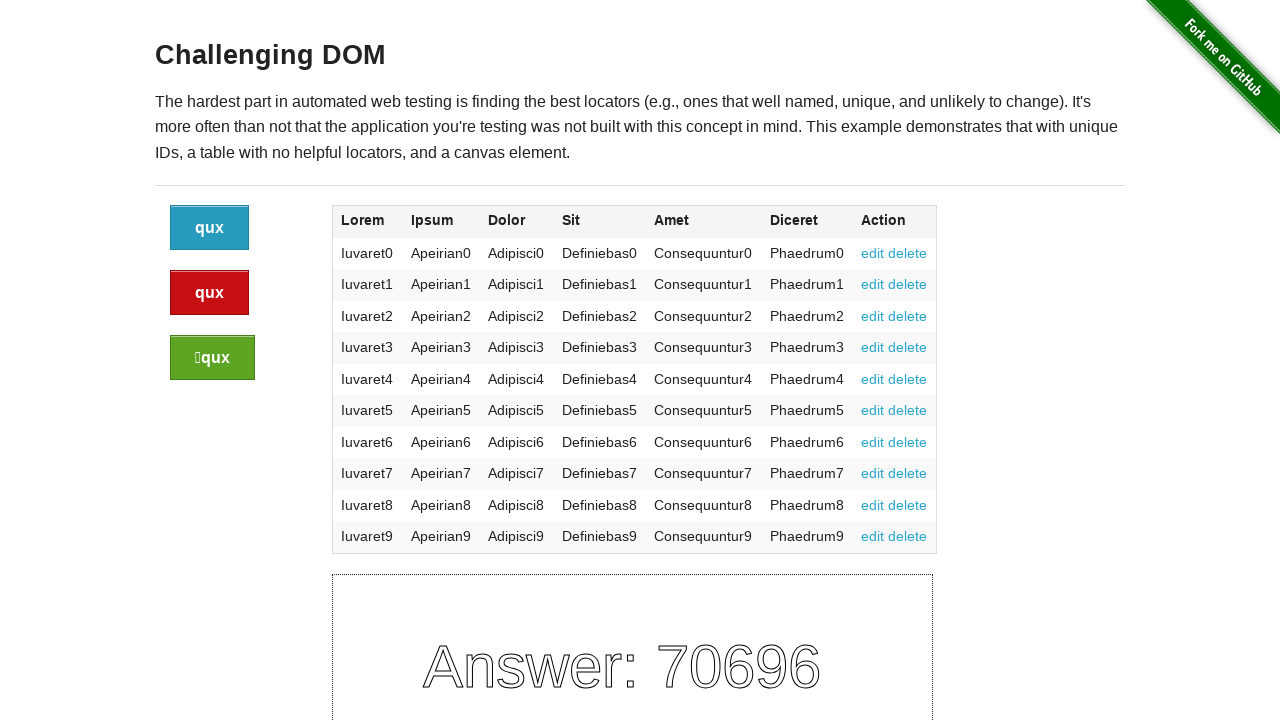

Clicked the second button (alert/red) at (210, 293) on a[class="button alert"]
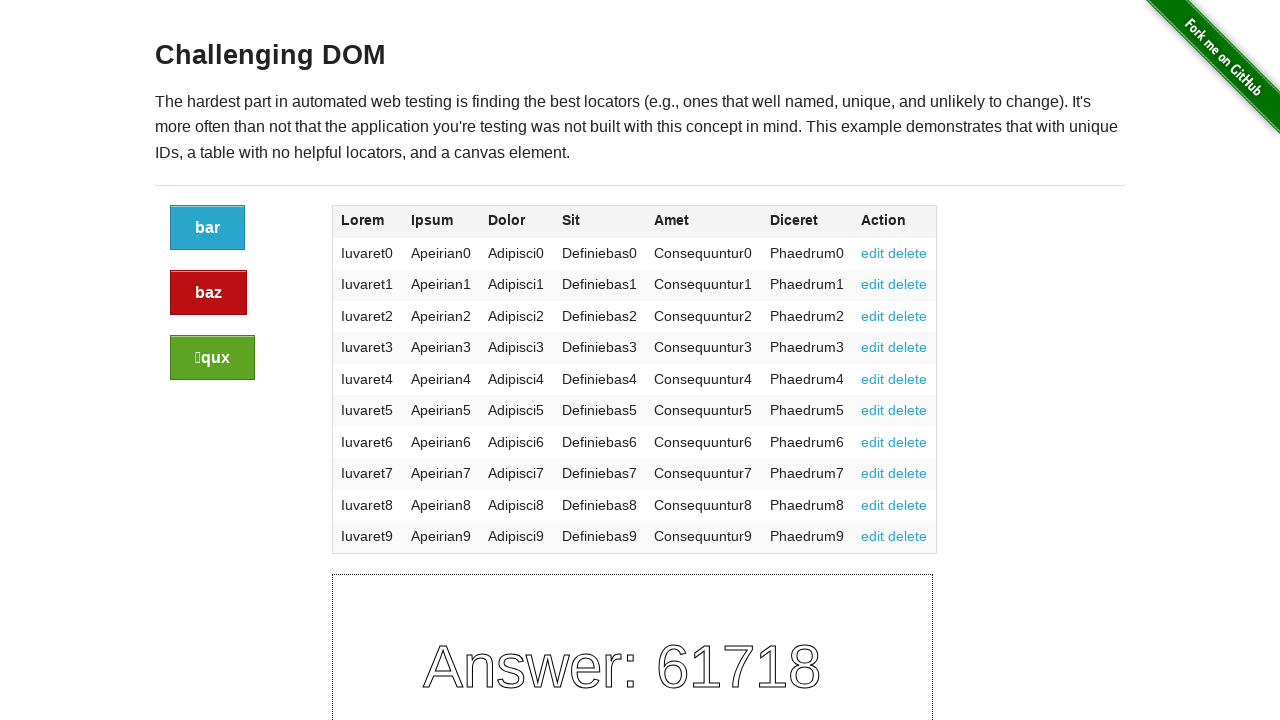

Clicked the third button (success/green) at (212, 358) on a[class="button success"]
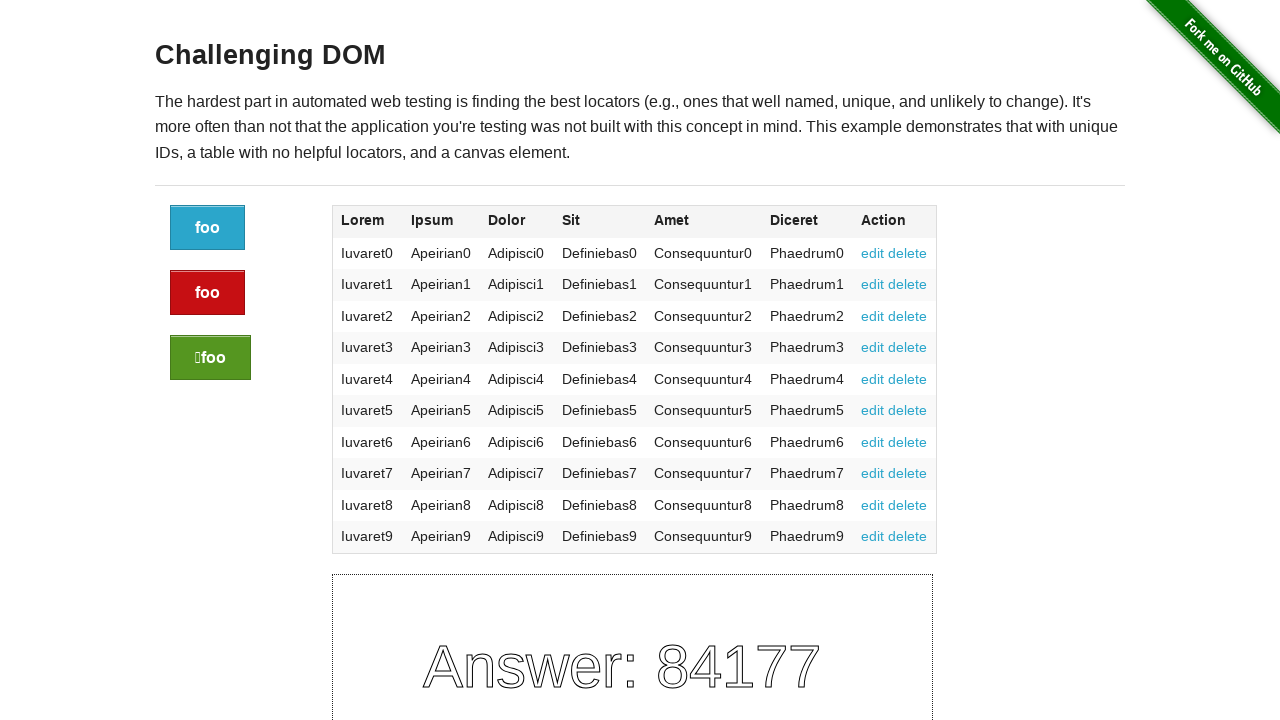

Clicked edit link for row 0 at (873, 253) on internal:role=row[name="Iuvaret0 Apeirian0 Adipisci0 Definiebas0 Consequuntur0 P
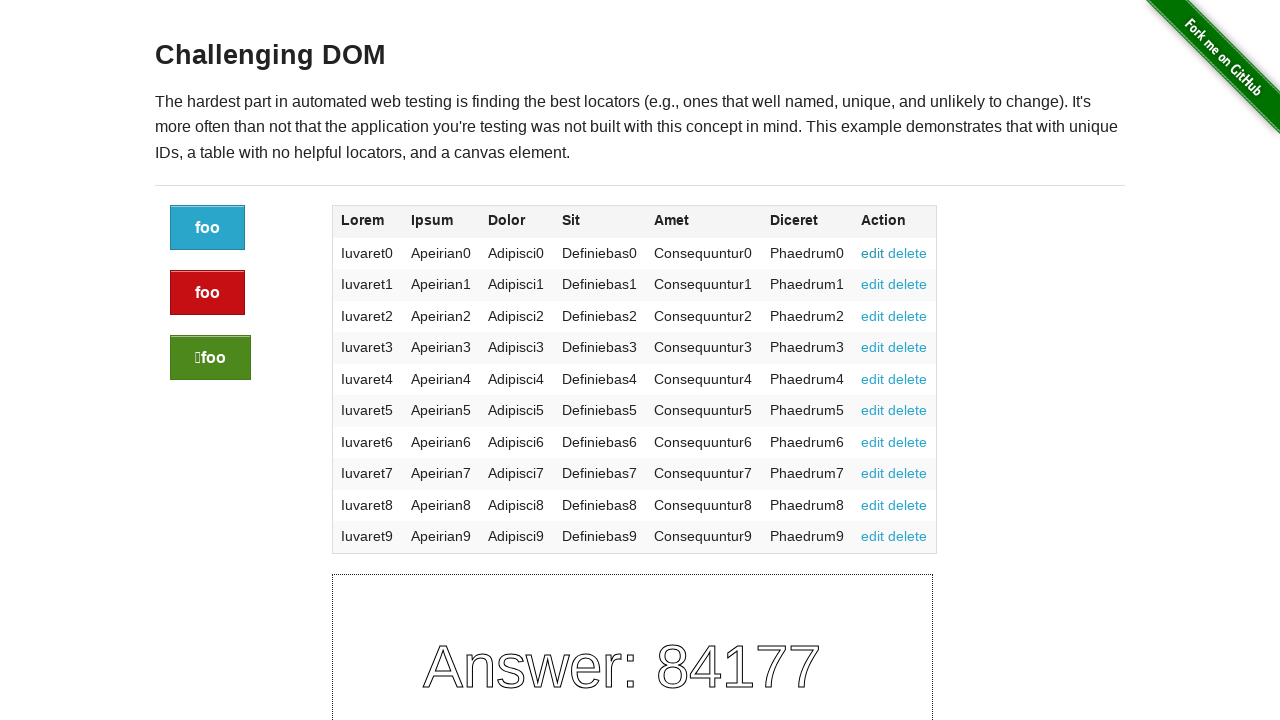

Clicked delete link for row 0 at (908, 253) on internal:role=row[name="Iuvaret0 Apeirian0 Adipisci0 Definiebas0 Consequuntur0 P
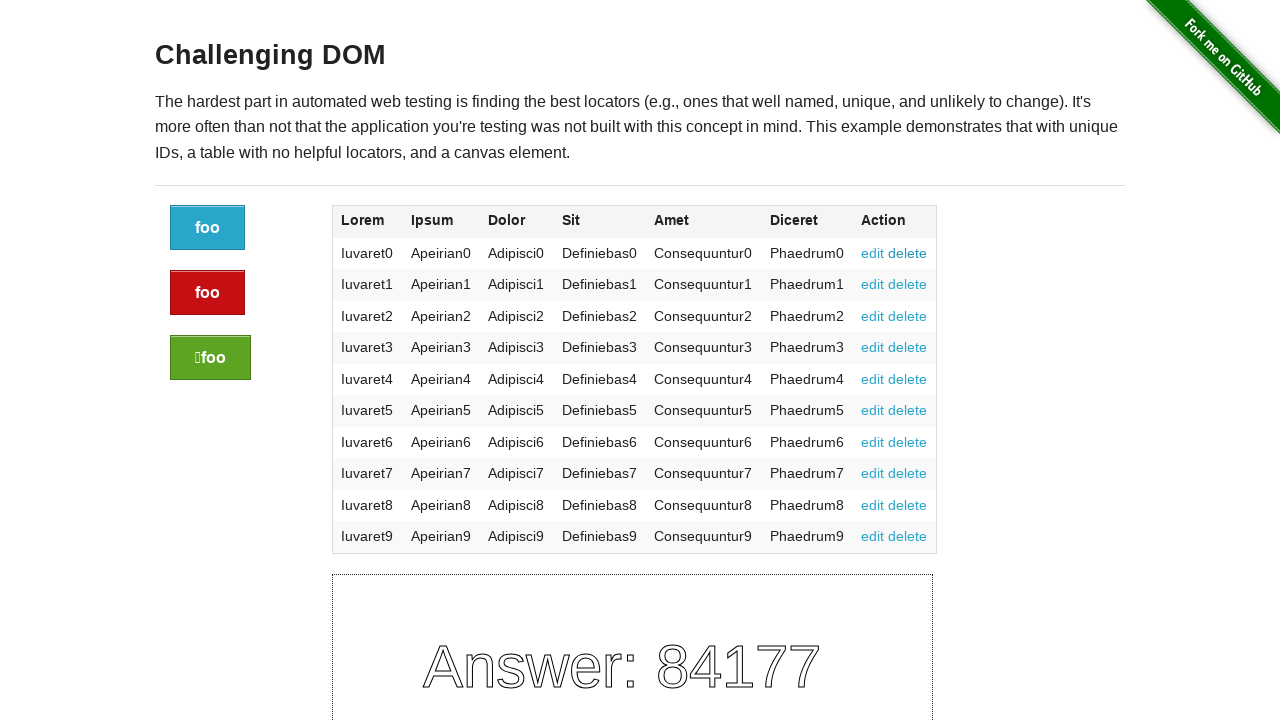

Clicked edit link for row 1 at (873, 284) on internal:role=row[name="Iuvaret1 Apeirian1 Adipisci1 Definiebas1 Consequuntur1 P
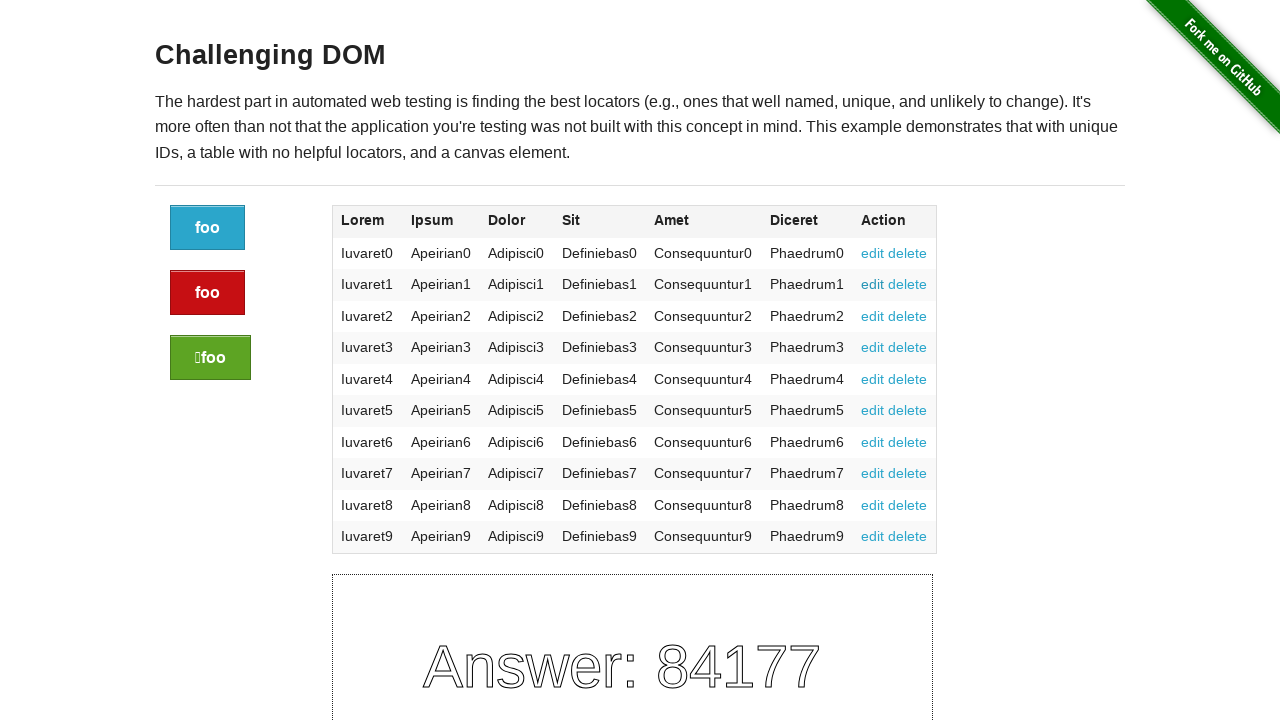

Clicked delete link for row 1 at (908, 284) on internal:role=row[name="Iuvaret1 Apeirian1 Adipisci1 Definiebas1 Consequuntur1 P
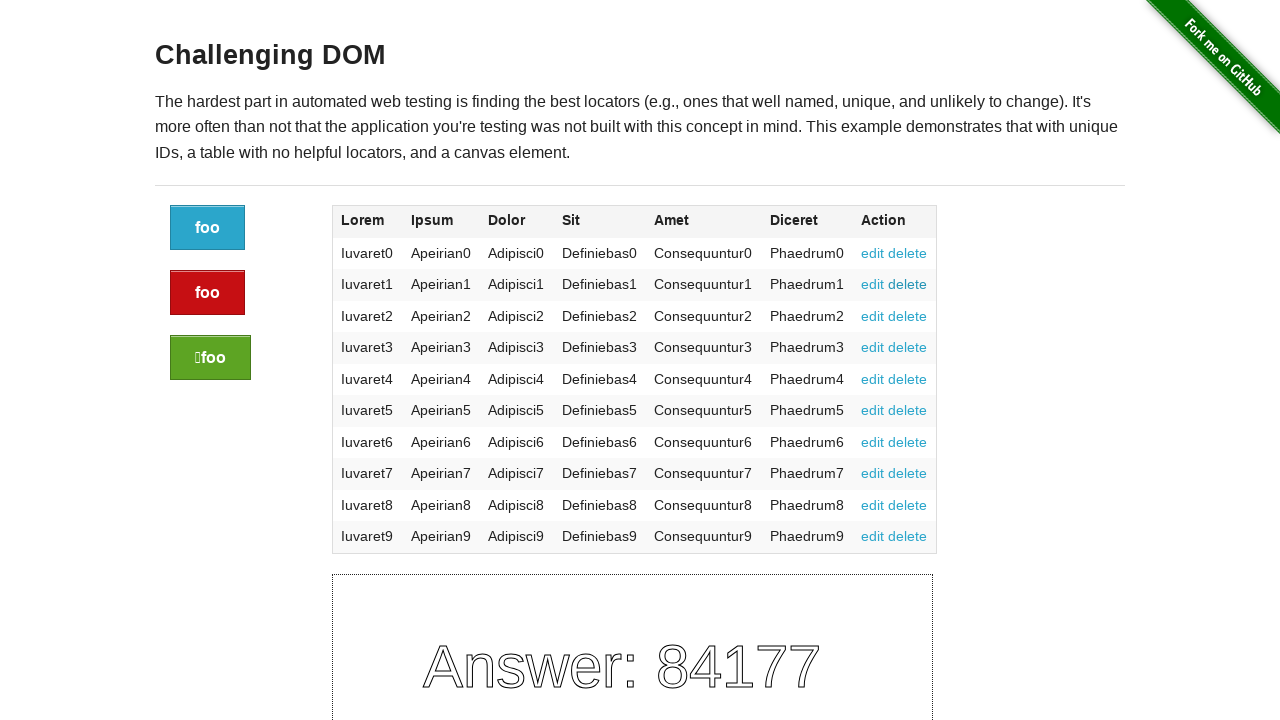

Clicked edit link for row 2 at (873, 316) on internal:role=row[name="Iuvaret2 Apeirian2 Adipisci2 Definiebas2 Consequuntur2 P
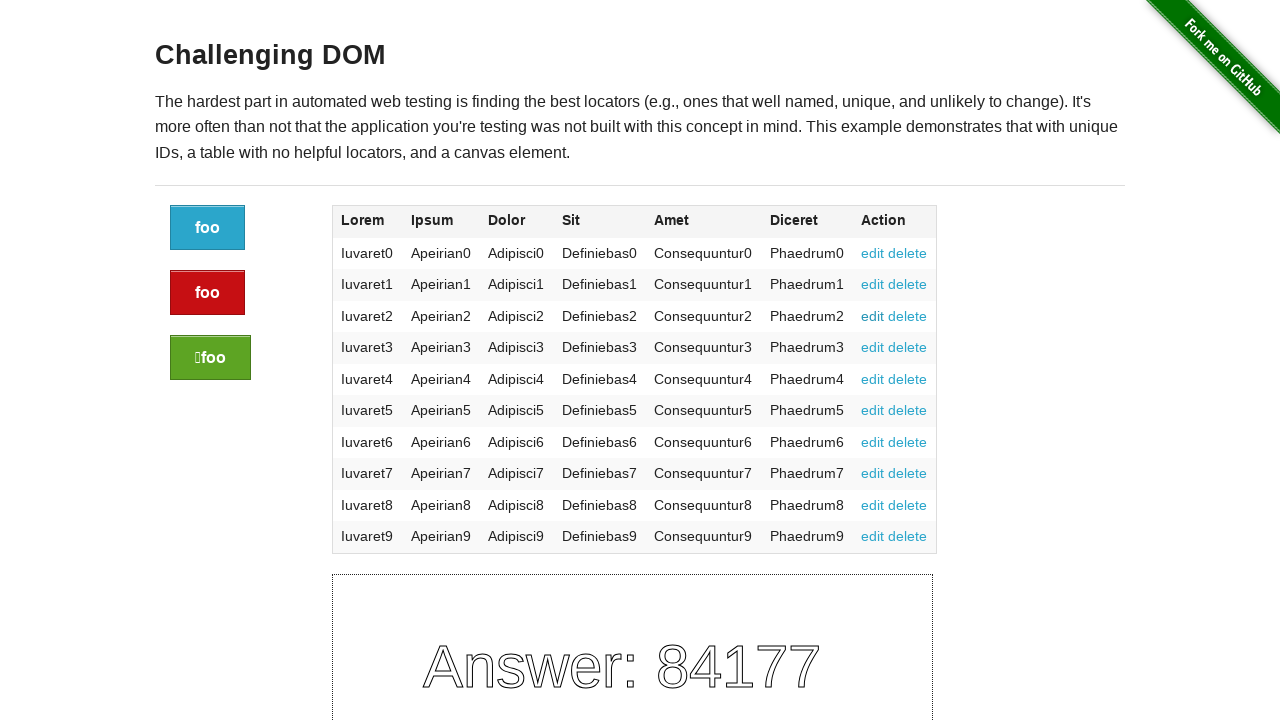

Clicked delete link for row 2 at (908, 316) on internal:role=row[name="Iuvaret2 Apeirian2 Adipisci2 Definiebas2 Consequuntur2 P
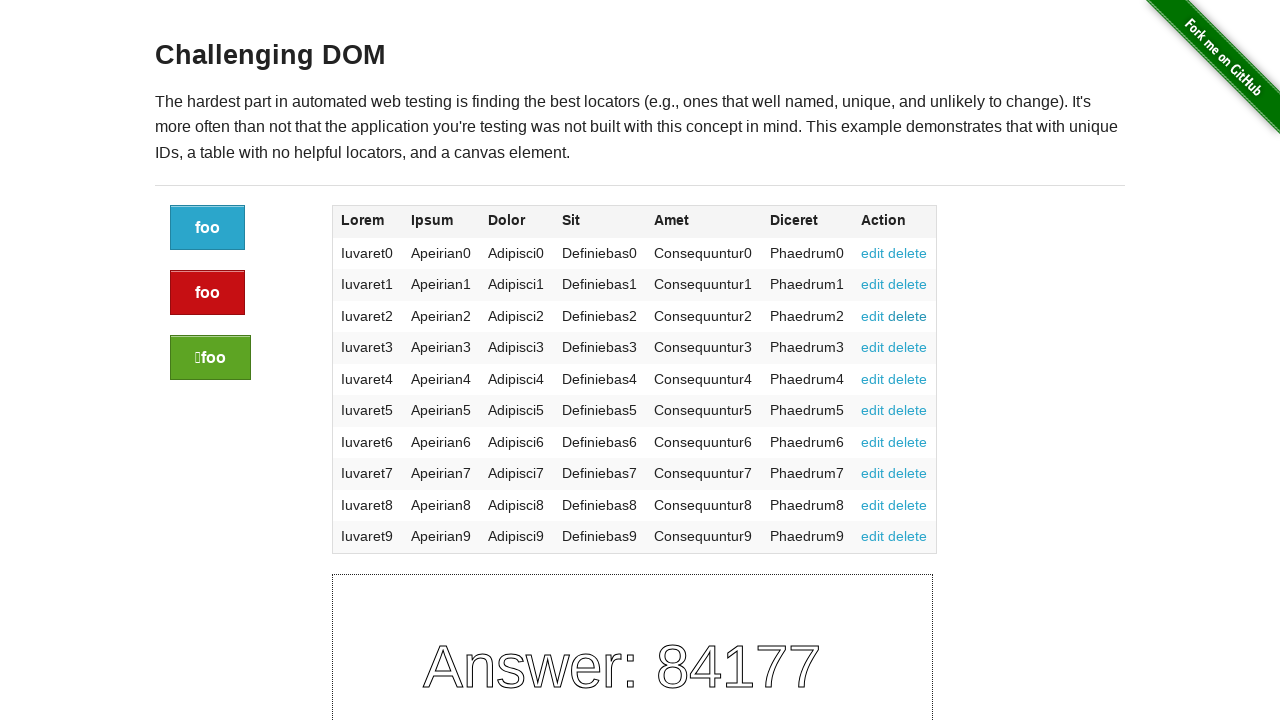

Clicked edit link for row 3 at (873, 347) on internal:role=row[name="Iuvaret3 Apeirian3 Adipisci3 Definiebas3 Consequuntur3 P
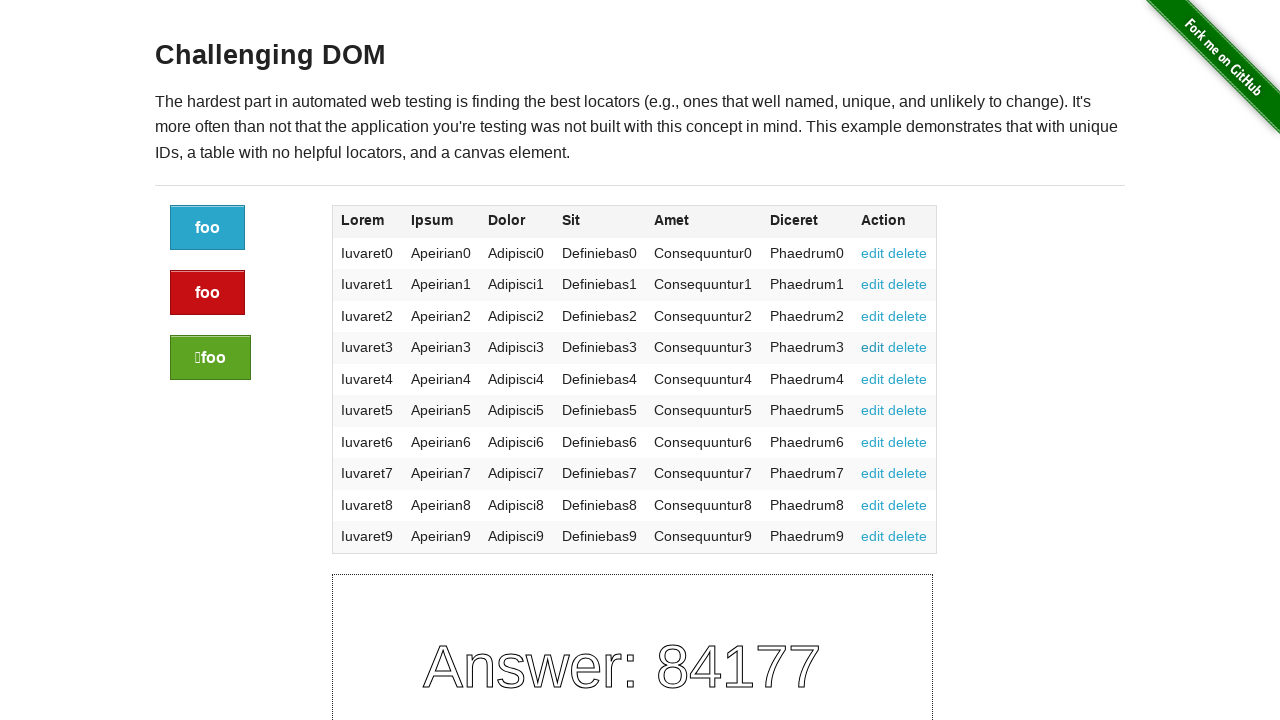

Clicked delete link for row 3 at (908, 347) on internal:role=row[name="Iuvaret3 Apeirian3 Adipisci3 Definiebas3 Consequuntur3 P
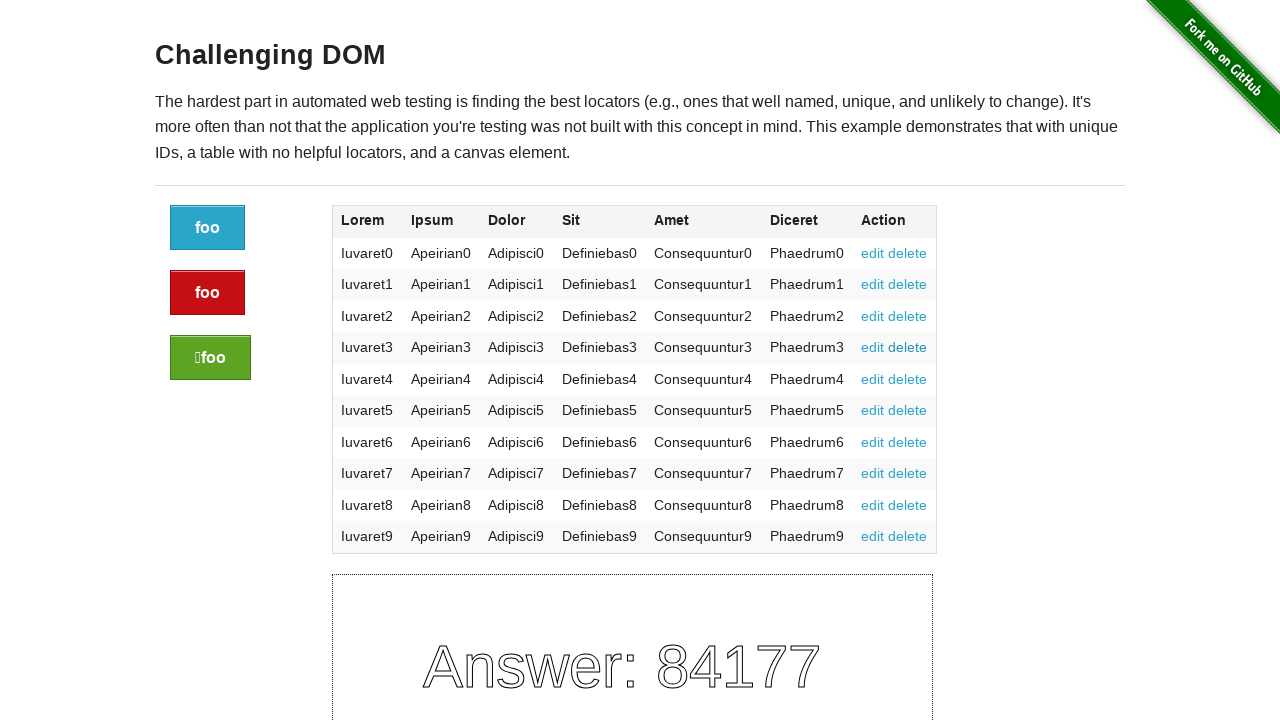

Clicked edit link for row 4 at (873, 379) on internal:role=row[name="Iuvaret4 Apeirian4 Adipisci4 Definiebas4 Consequuntur4 P
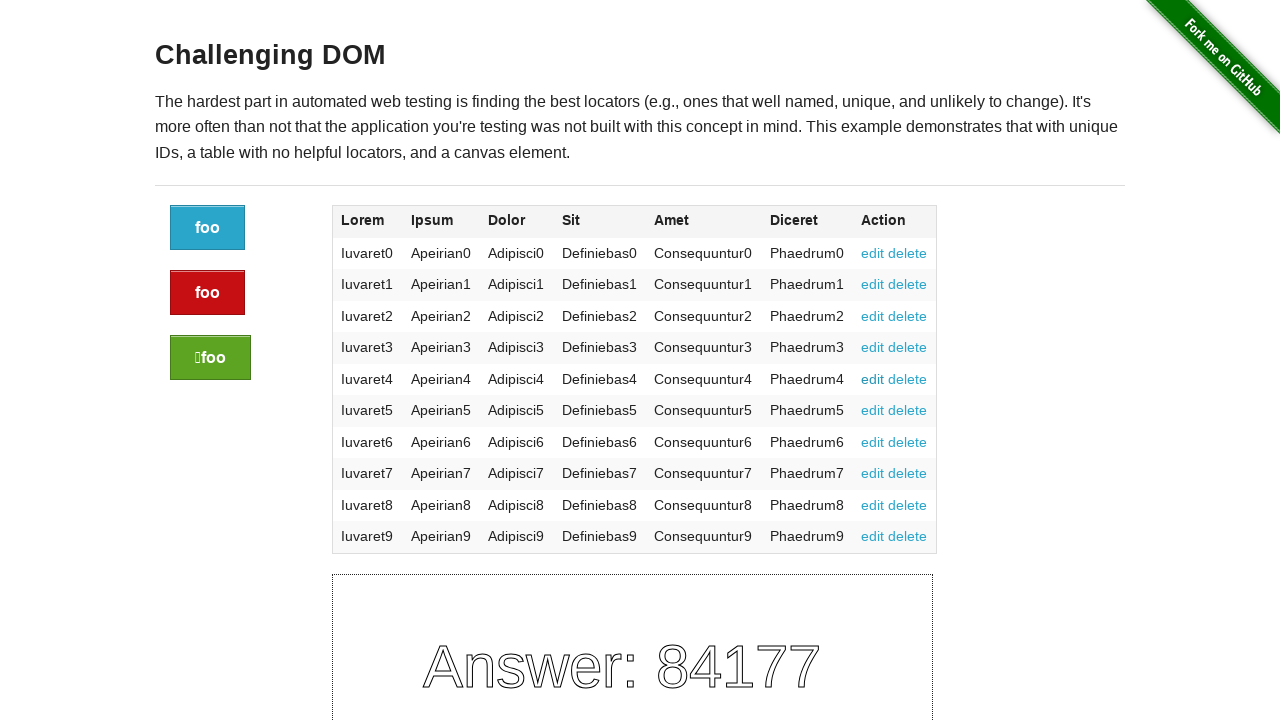

Clicked delete link for row 4 at (908, 379) on internal:role=row[name="Iuvaret4 Apeirian4 Adipisci4 Definiebas4 Consequuntur4 P
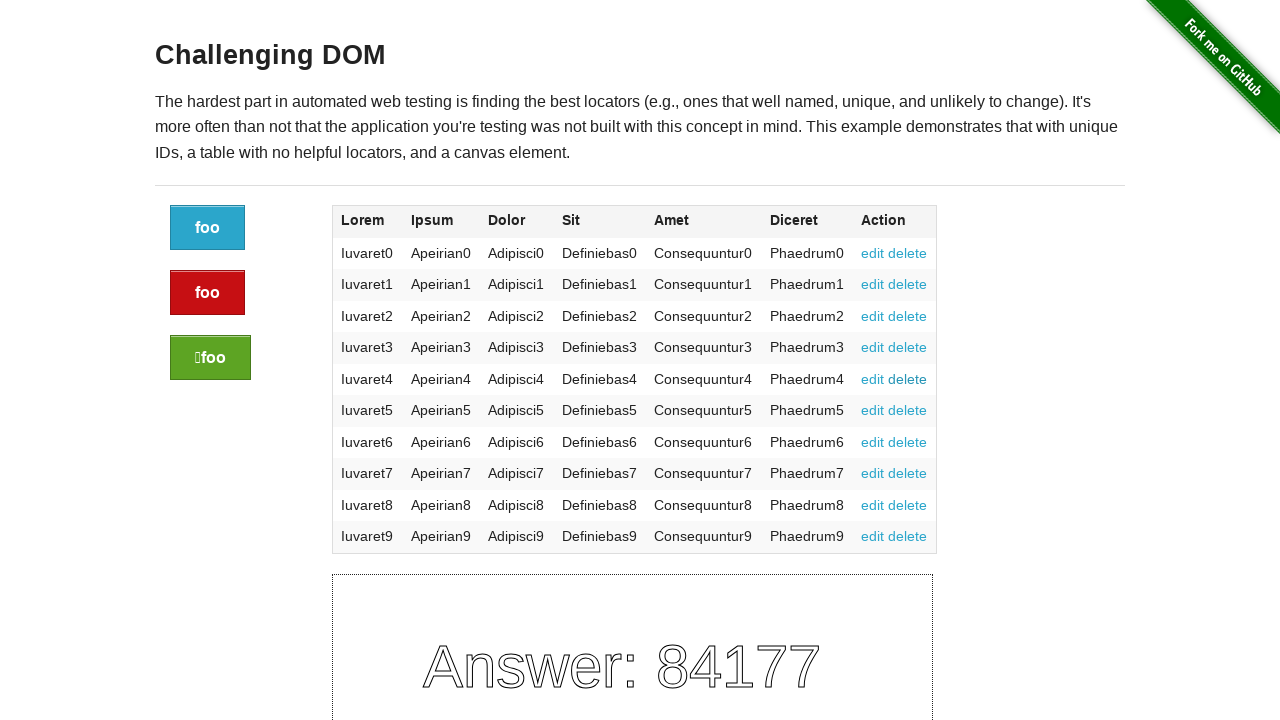

Clicked edit link for row 5 at (873, 410) on internal:role=row[name="Iuvaret5 Apeirian5 Adipisci5 Definiebas5 Consequuntur5 P
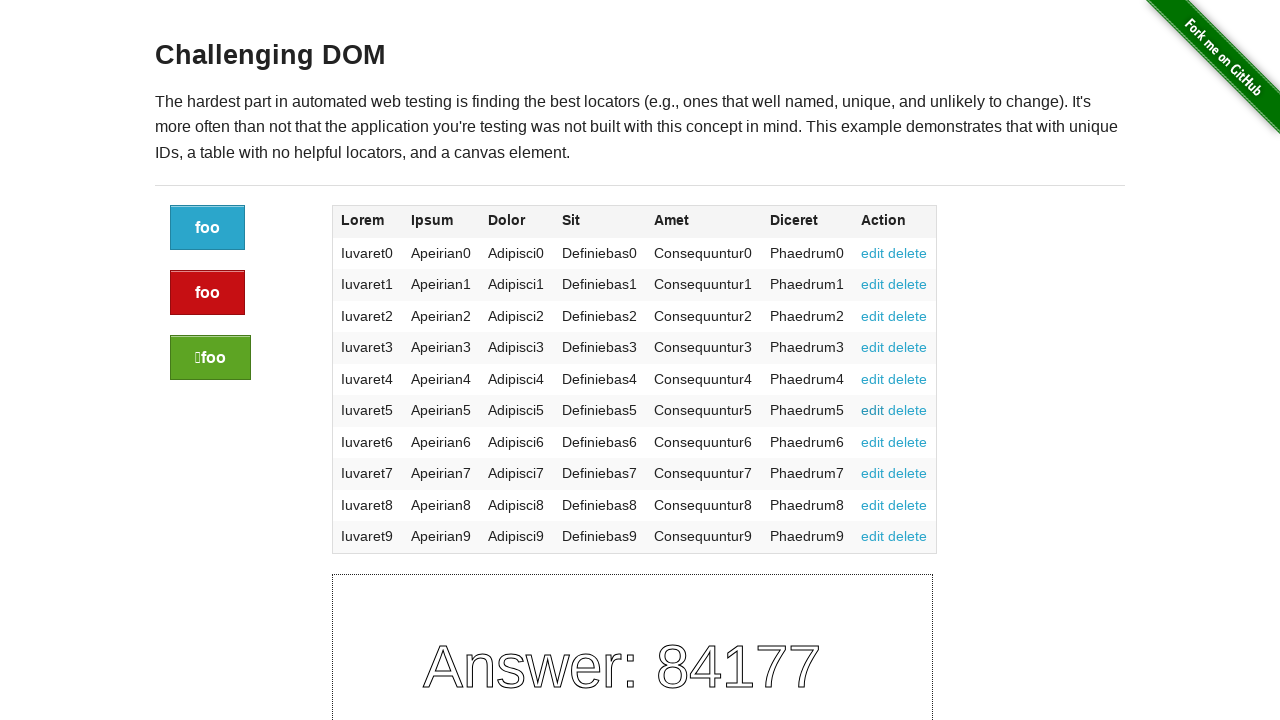

Clicked delete link for row 5 at (908, 410) on internal:role=row[name="Iuvaret5 Apeirian5 Adipisci5 Definiebas5 Consequuntur5 P
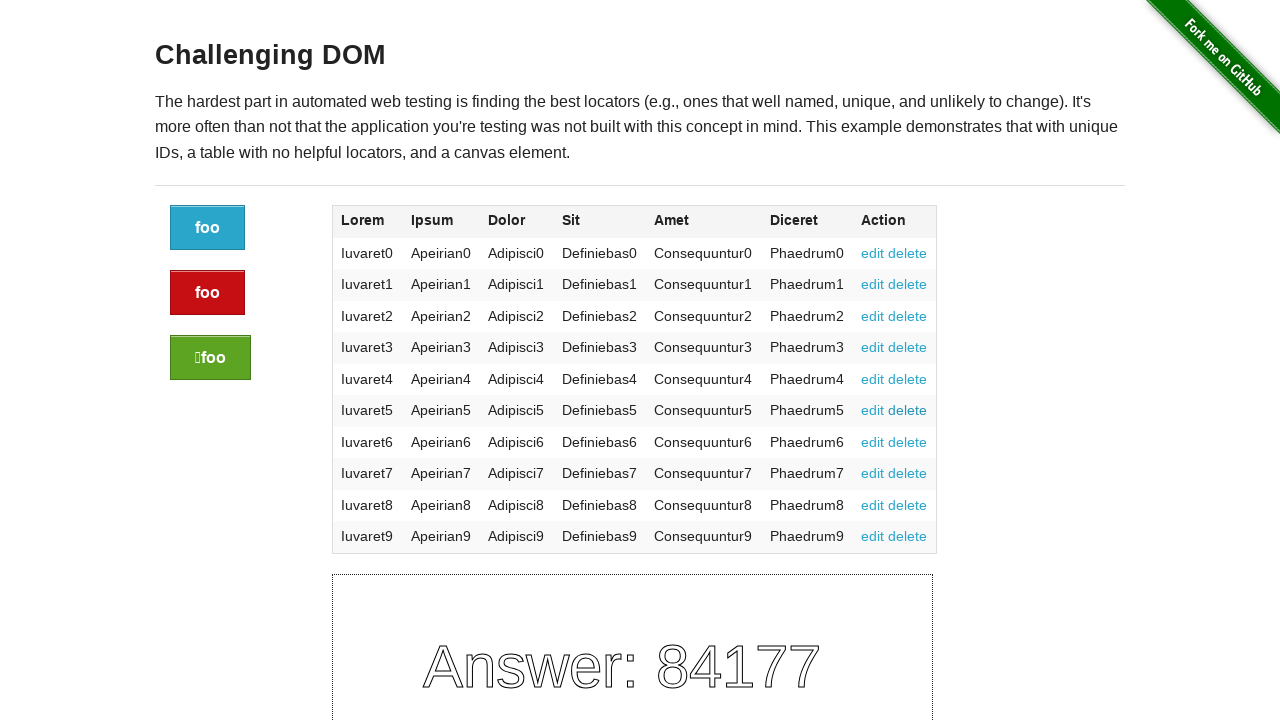

Clicked edit link for row 6 at (873, 442) on internal:role=row[name="Iuvaret6 Apeirian6 Adipisci6 Definiebas6 Consequuntur6 P
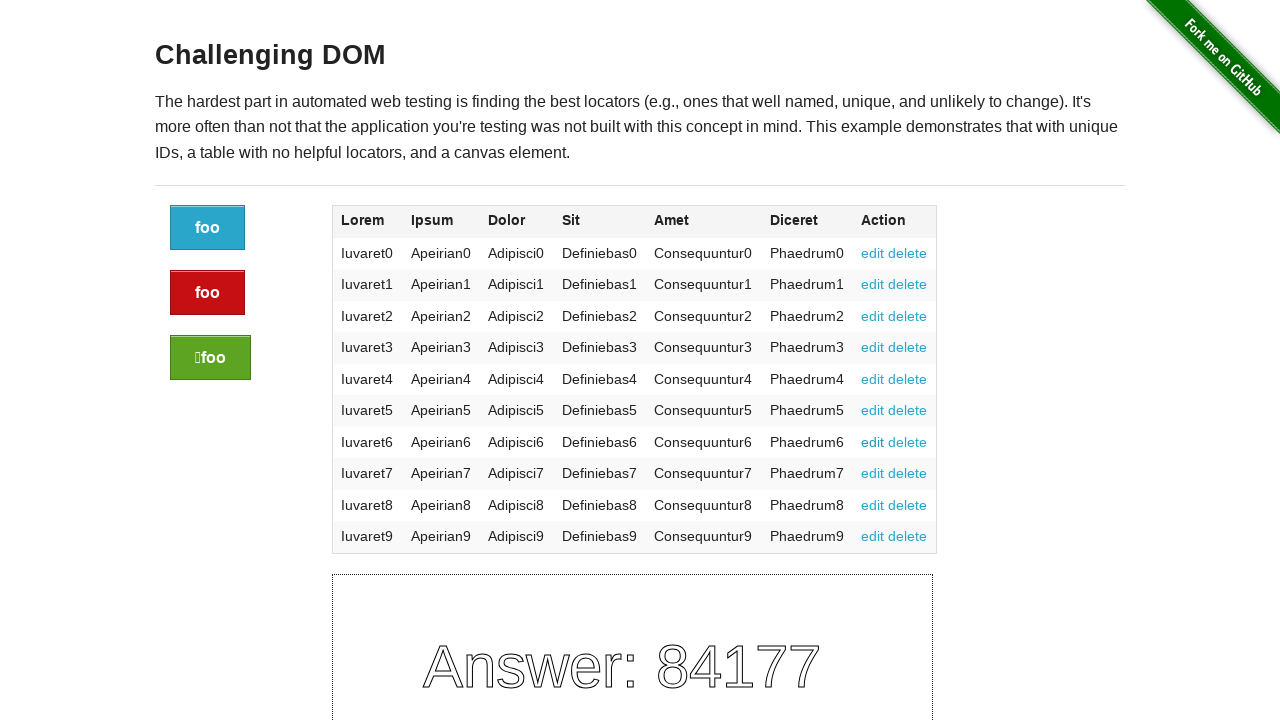

Clicked delete link for row 6 at (908, 442) on internal:role=row[name="Iuvaret6 Apeirian6 Adipisci6 Definiebas6 Consequuntur6 P
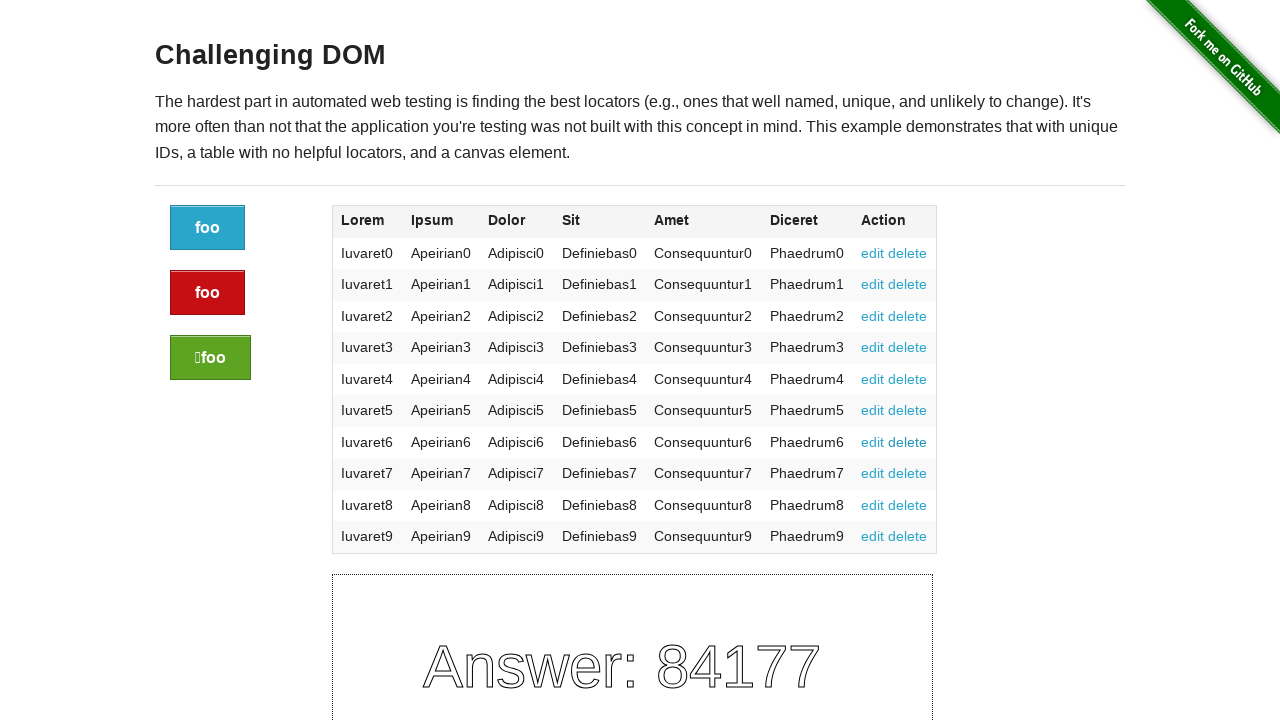

Clicked edit link for row 7 at (873, 473) on internal:role=row[name="Iuvaret7 Apeirian7 Adipisci7 Definiebas7 Consequuntur7 P
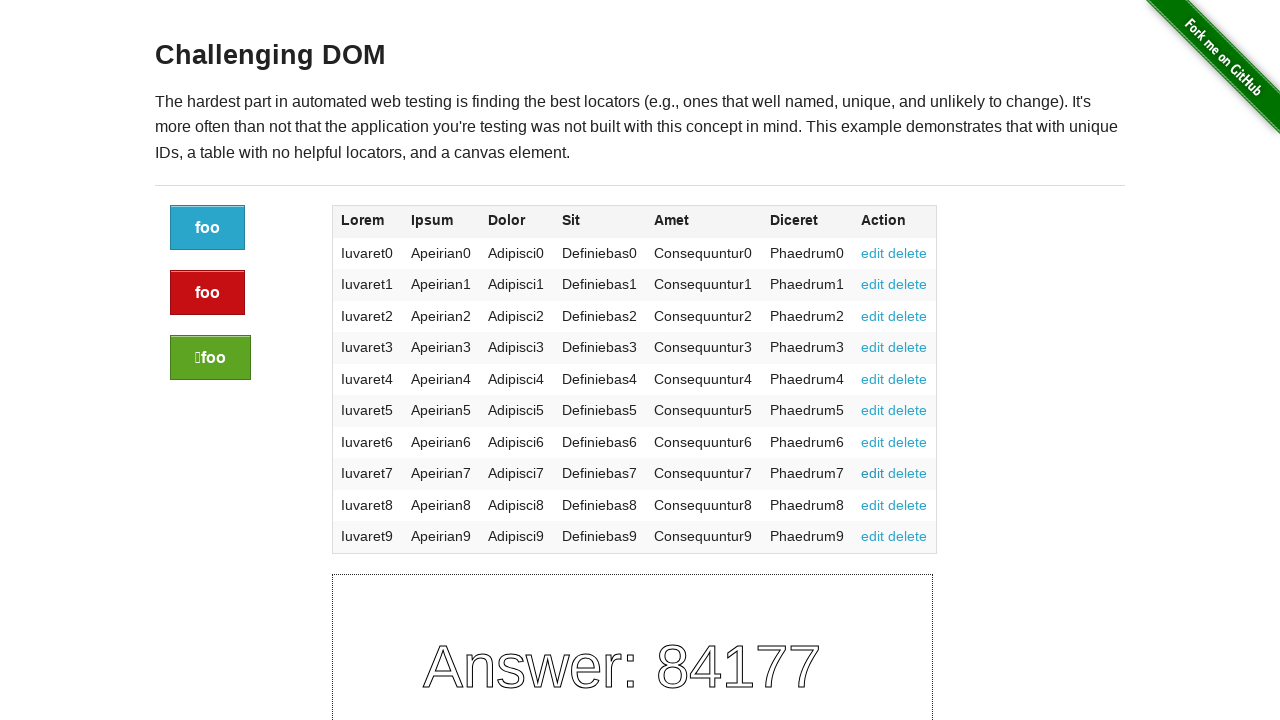

Clicked delete link for row 7 at (908, 473) on internal:role=row[name="Iuvaret7 Apeirian7 Adipisci7 Definiebas7 Consequuntur7 P
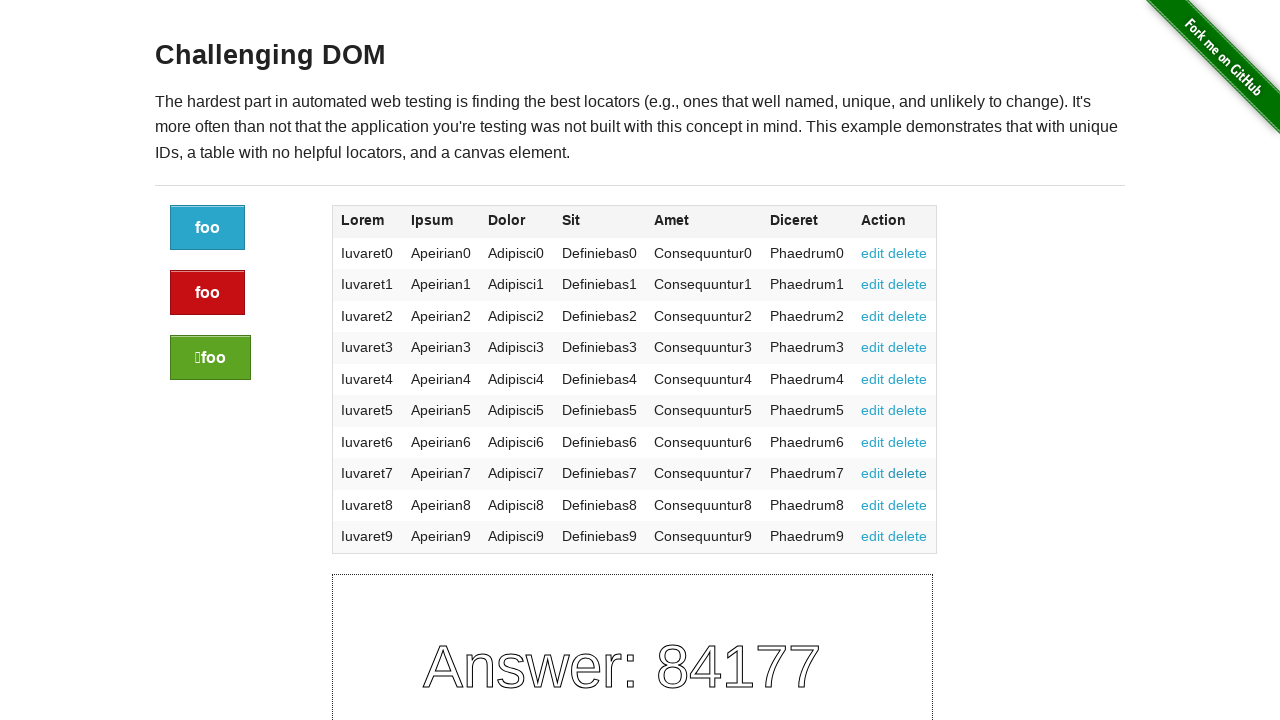

Clicked edit link for row 8 at (873, 505) on internal:role=row[name="Iuvaret8 Apeirian8 Adipisci8 Definiebas8 Consequuntur8 P
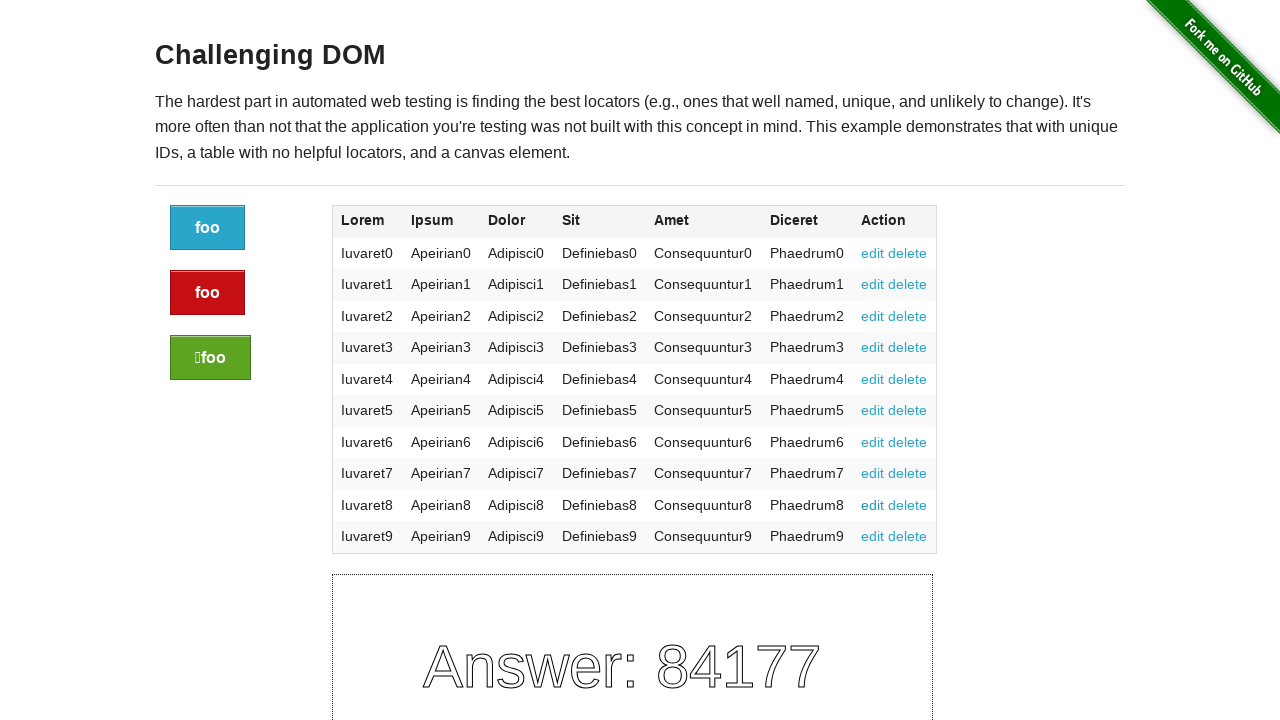

Clicked delete link for row 8 at (908, 505) on internal:role=row[name="Iuvaret8 Apeirian8 Adipisci8 Definiebas8 Consequuntur8 P
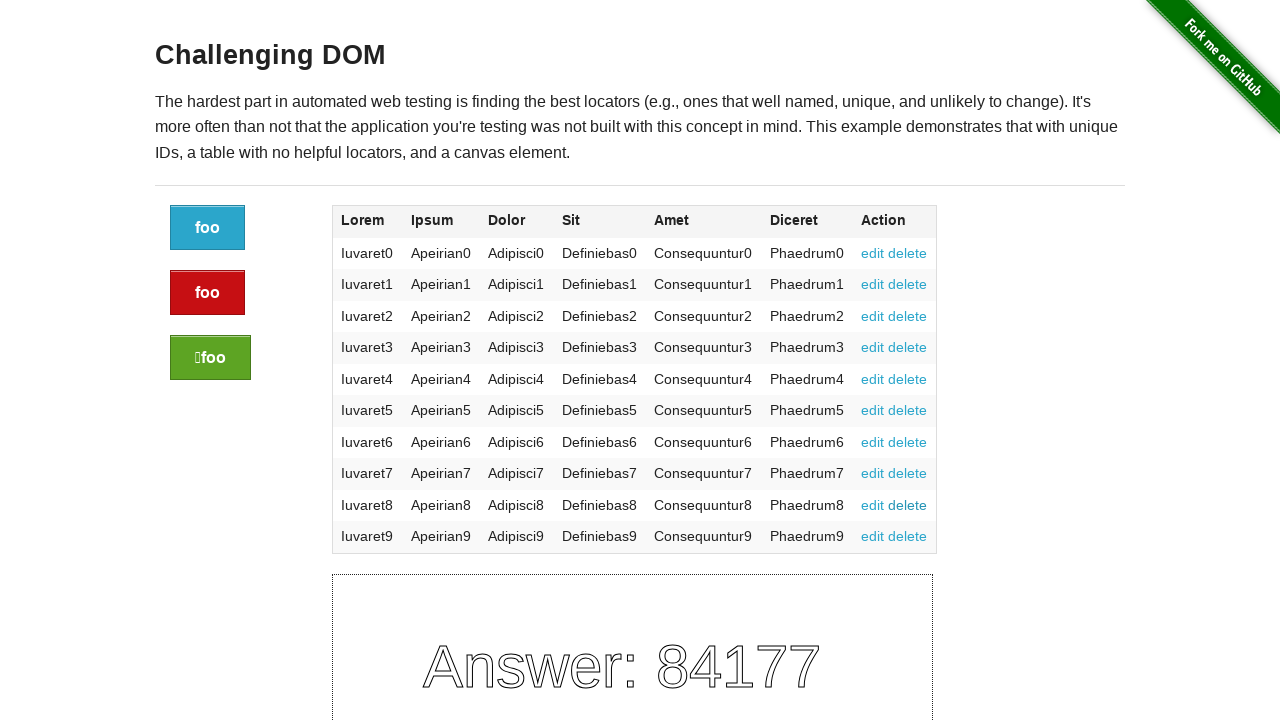

Clicked edit link for row 9 at (873, 536) on internal:role=row[name="Iuvaret9 Apeirian9 Adipisci9 Definiebas9 Consequuntur9 P
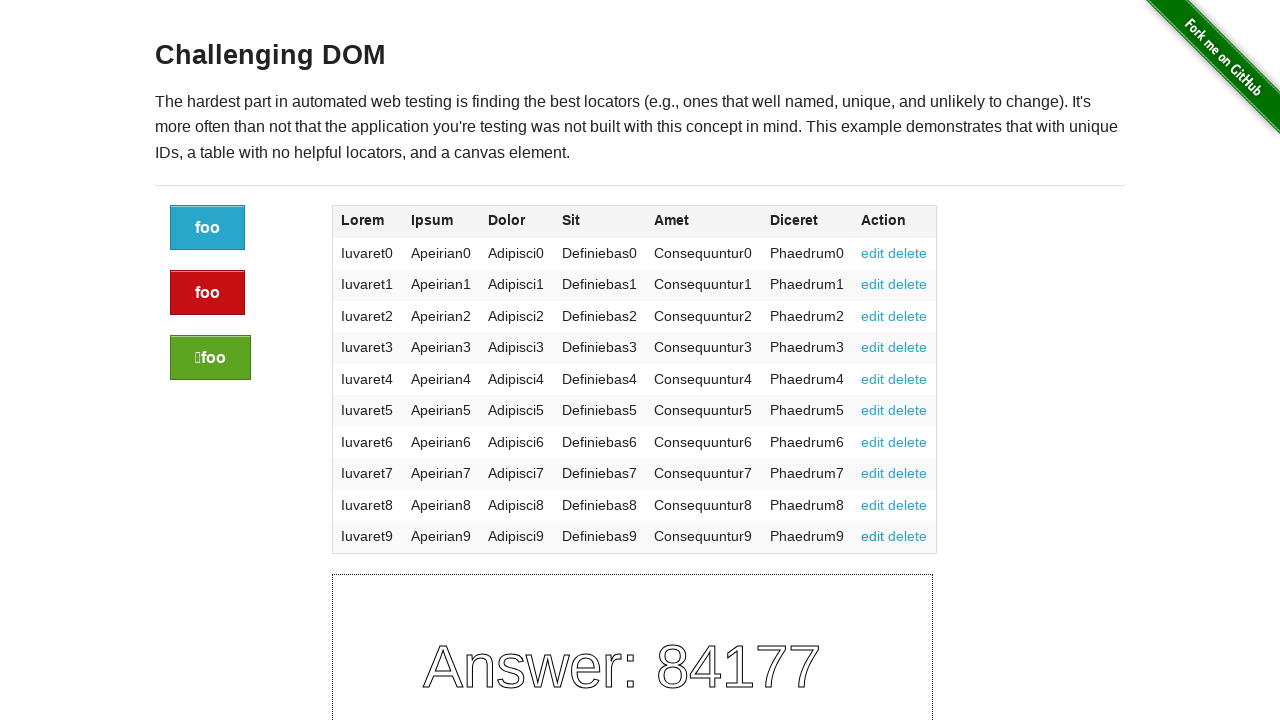

Clicked delete link for row 9 at (908, 536) on internal:role=row[name="Iuvaret9 Apeirian9 Adipisci9 Definiebas9 Consequuntur9 P
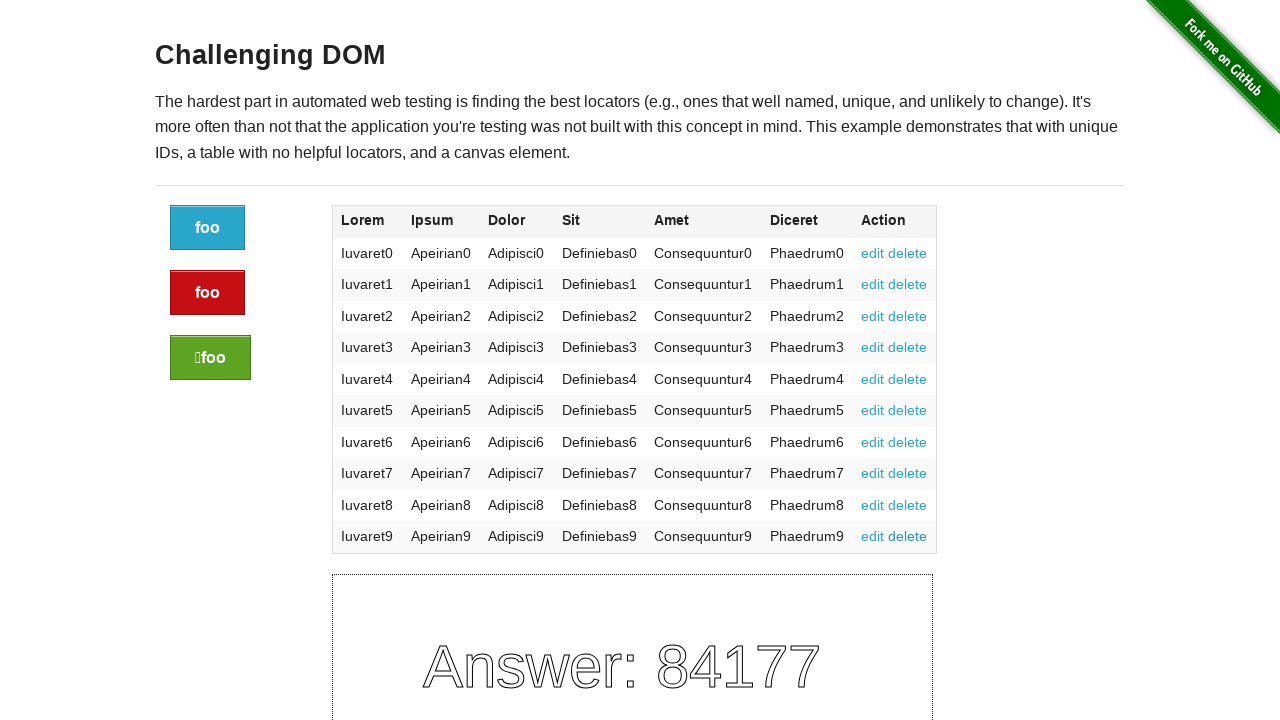

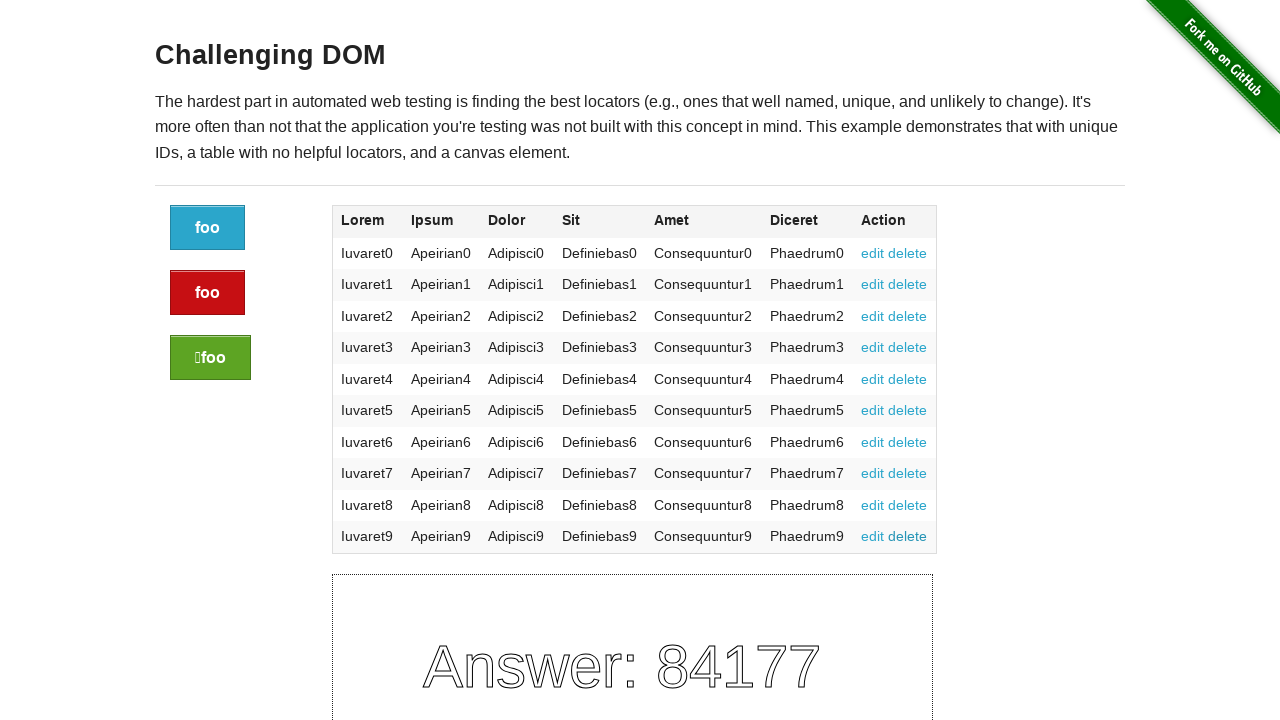